Navigates to Rahul Shetty Academy homepage and verifies the page loads by checking the title is present

Starting URL: http://www.rahulshettyacademy.com/

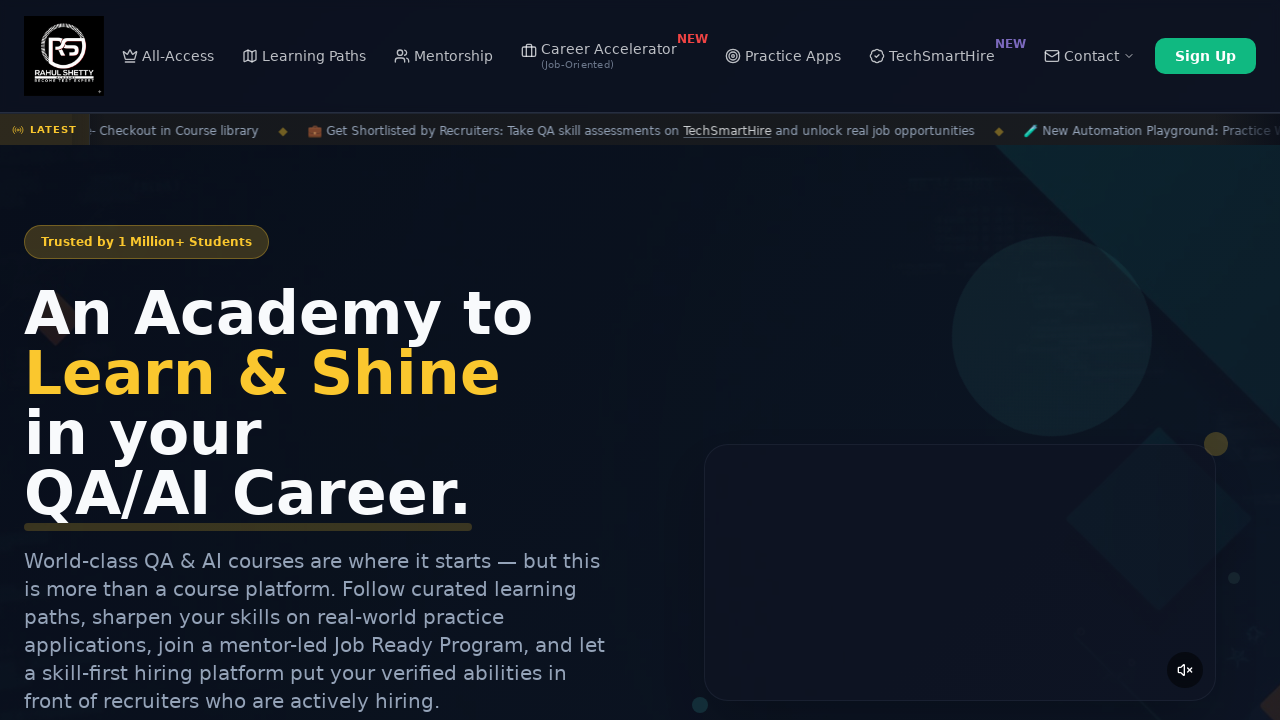

Waited for page to load (domcontentloaded state)
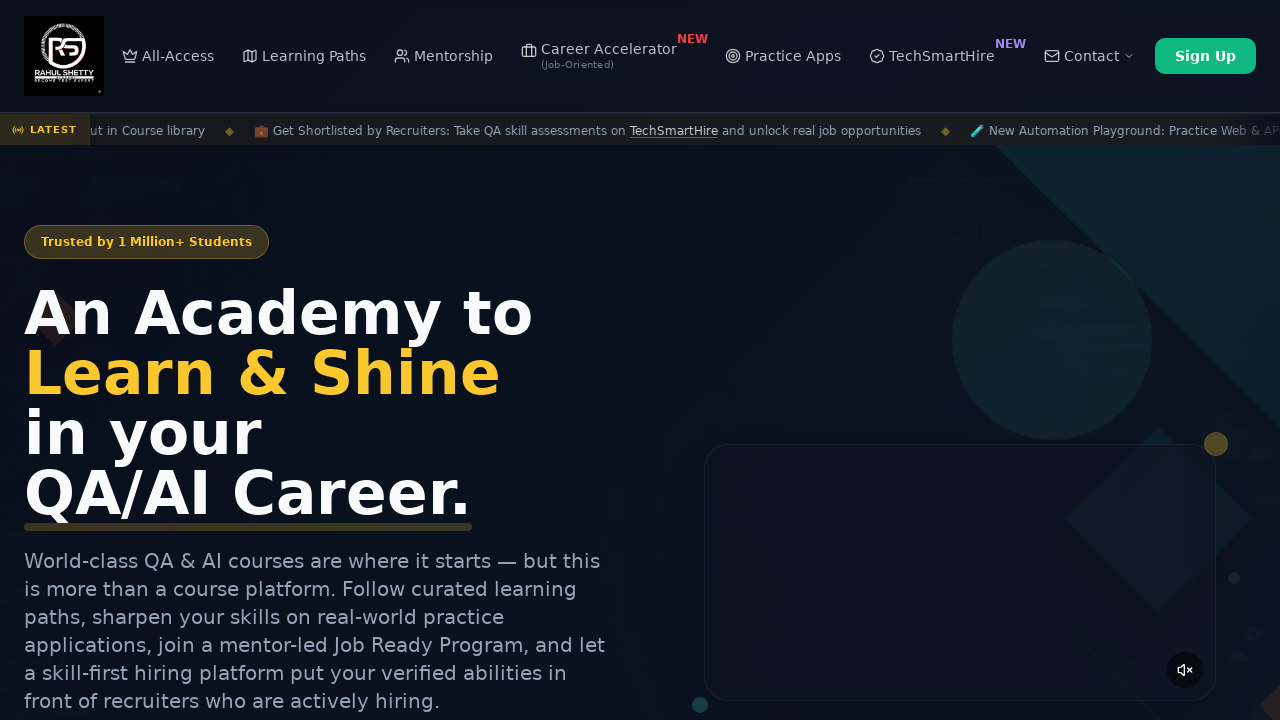

Retrieved page title: 'Rahul Shetty Academy | QA Automation, Playwright, AI Testing & Online Training'
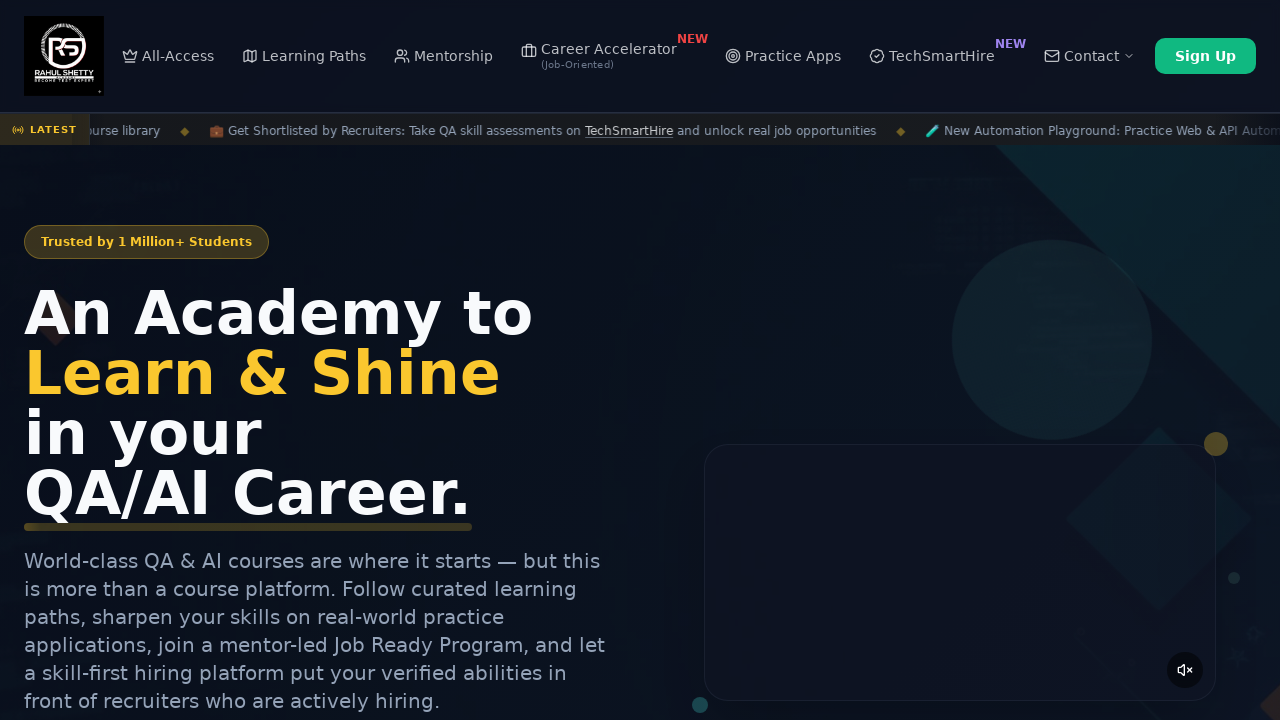

Retrieved current URL: 'https://rahulshettyacademy.com/'
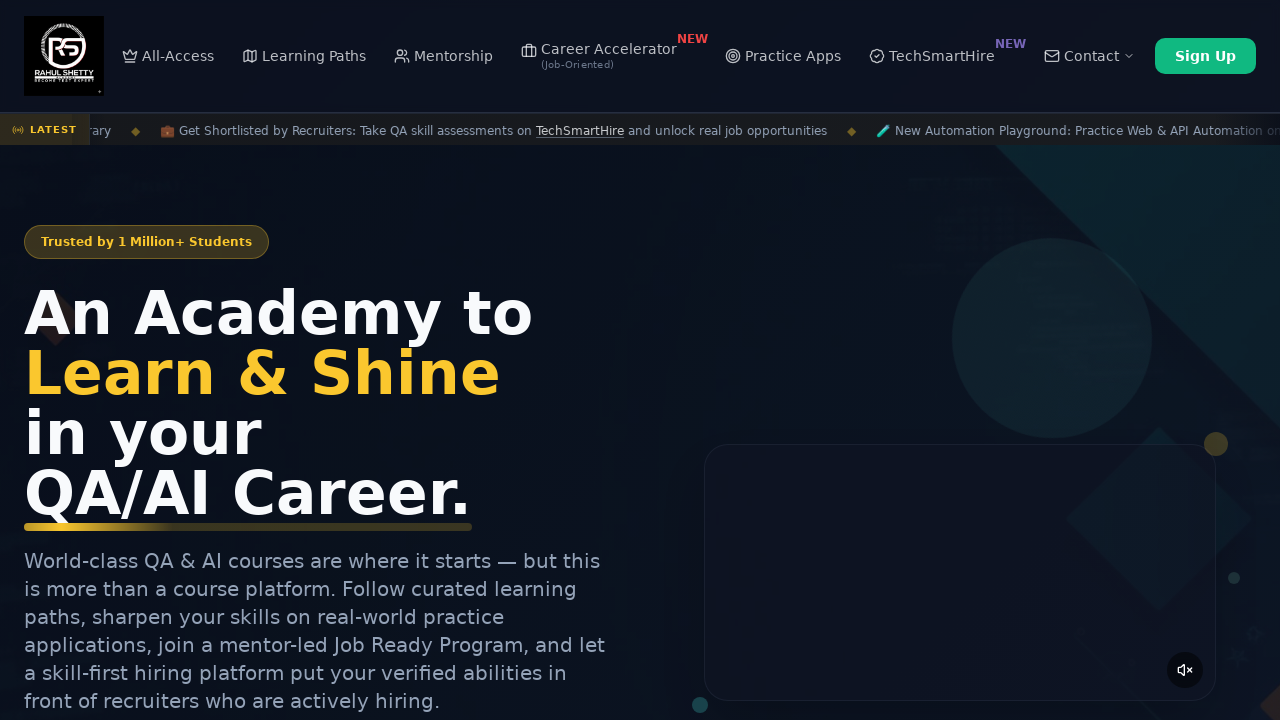

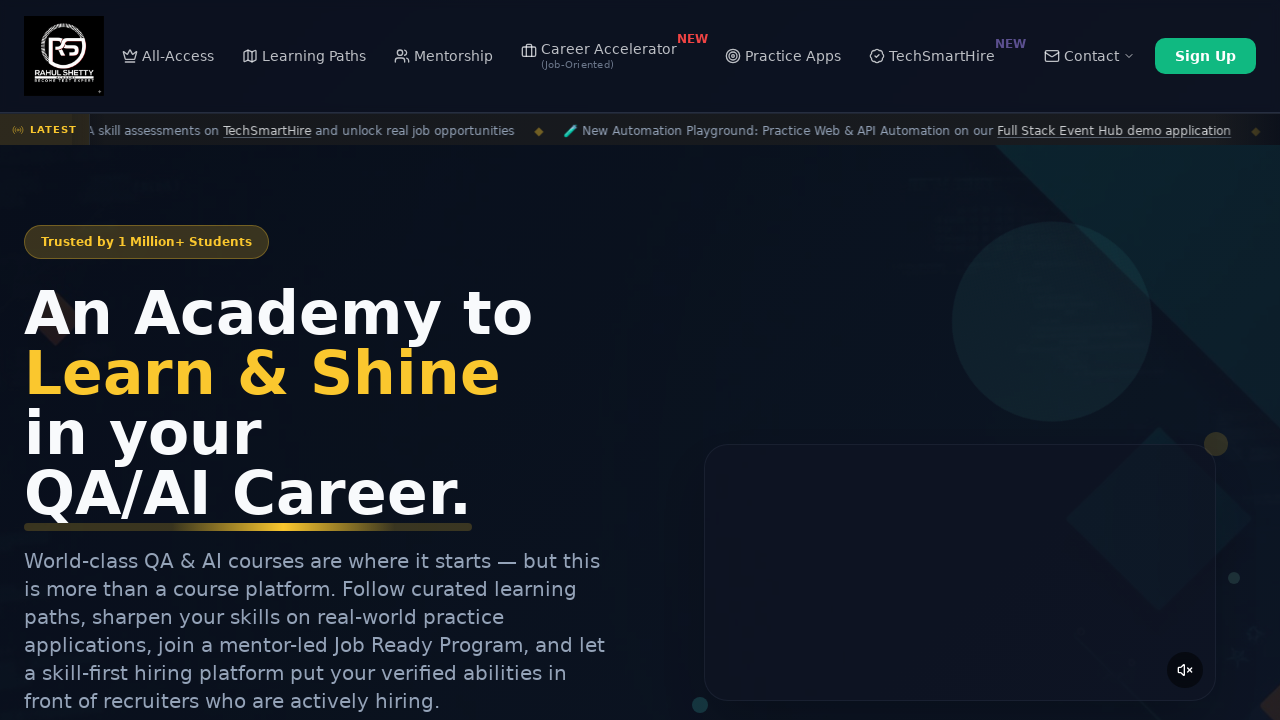